Tests A/B test opt-out by adding an opt-out cookie before navigating to the A/B test page, then verifying the page shows "No A/B Test" heading.

Starting URL: http://the-internet.herokuapp.com

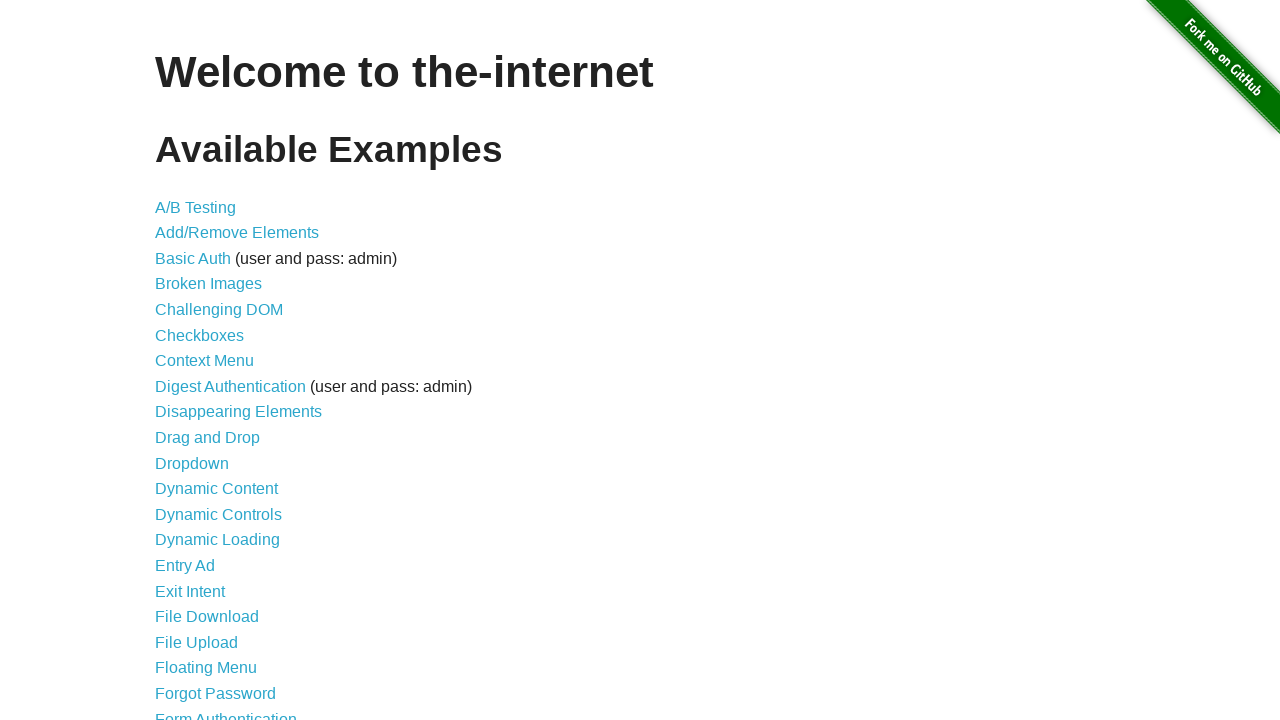

Added optimizelyOptOut cookie before navigating to A/B test page
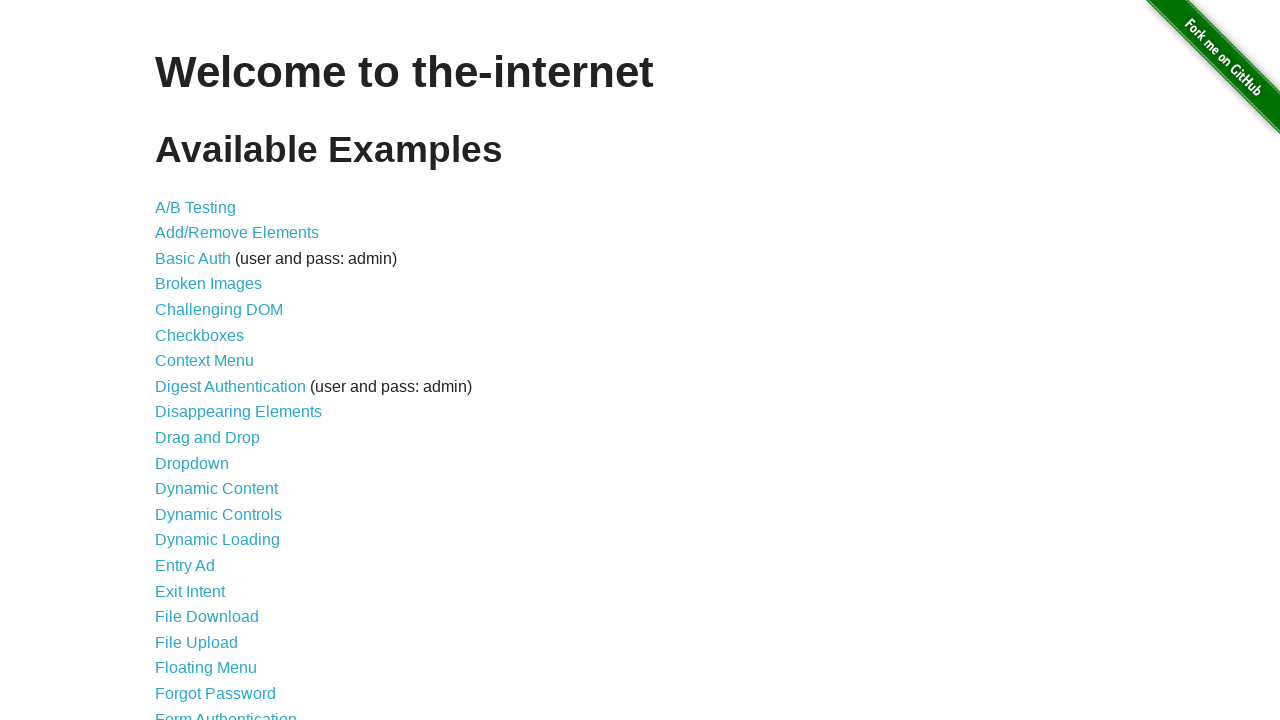

Navigated to A/B test page at http://the-internet.herokuapp.com/abtest
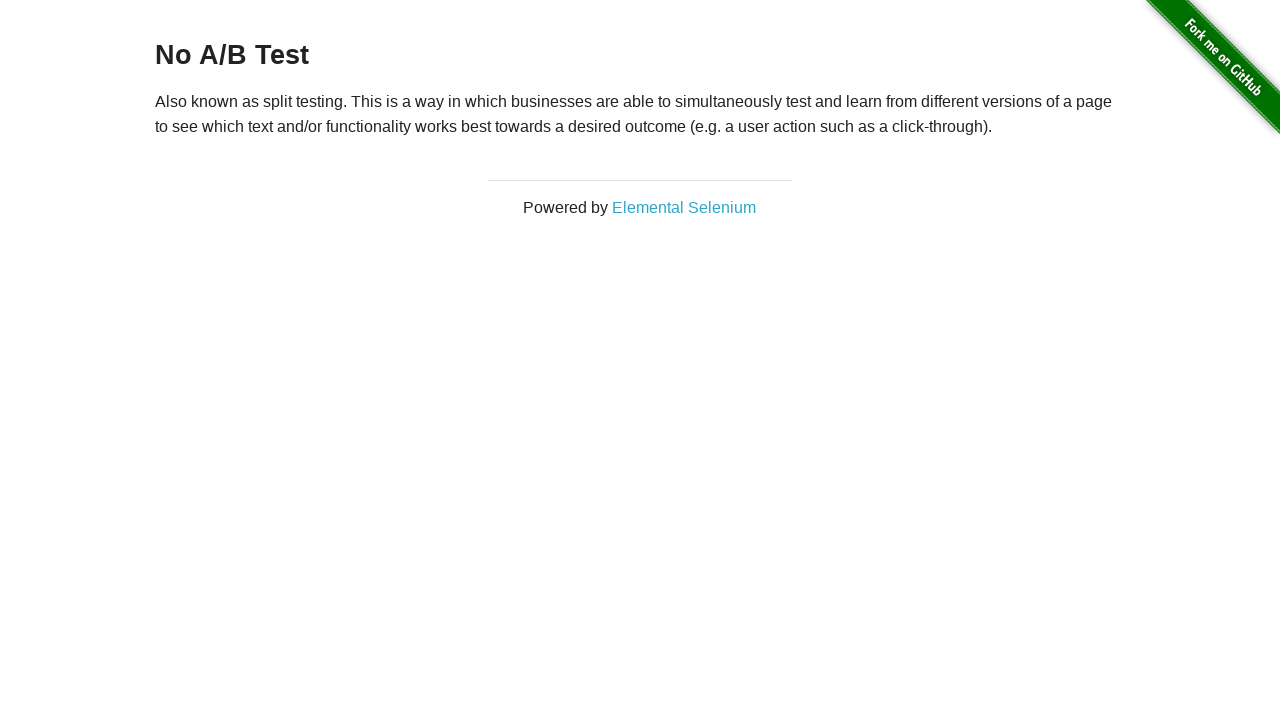

Retrieved heading text from page
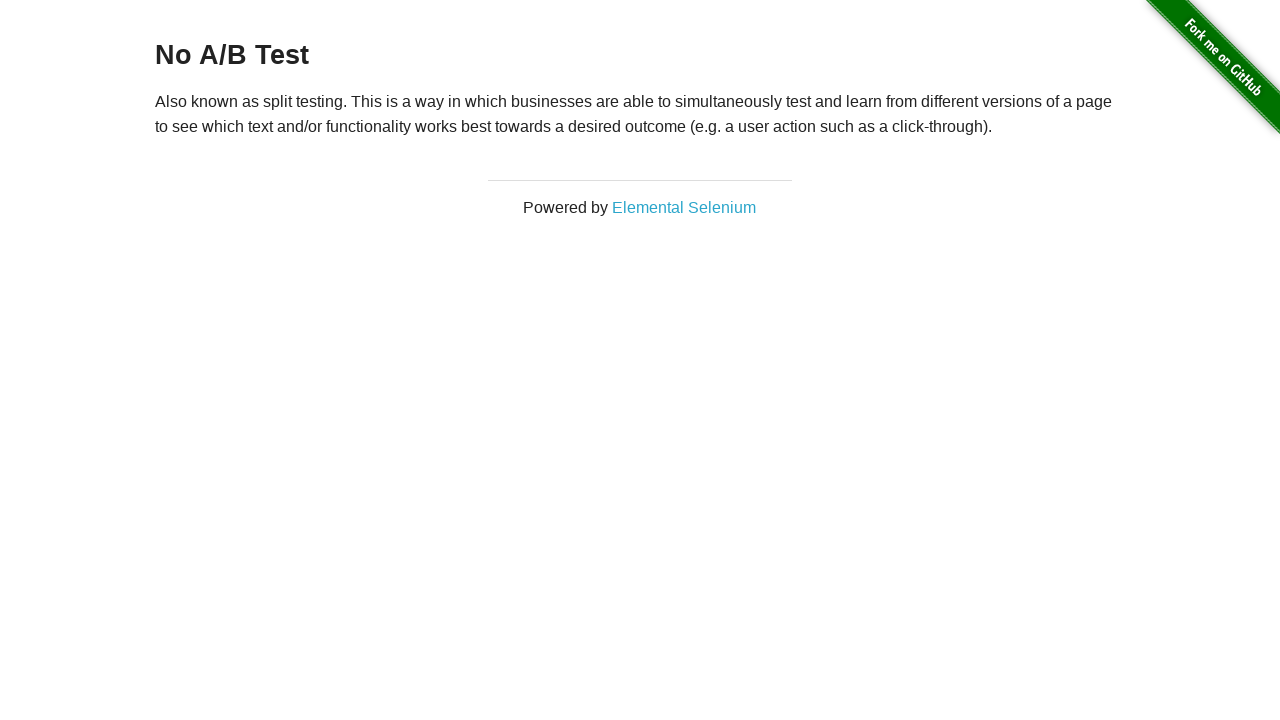

Verified that page displays 'No A/B Test' heading (opt-out successful)
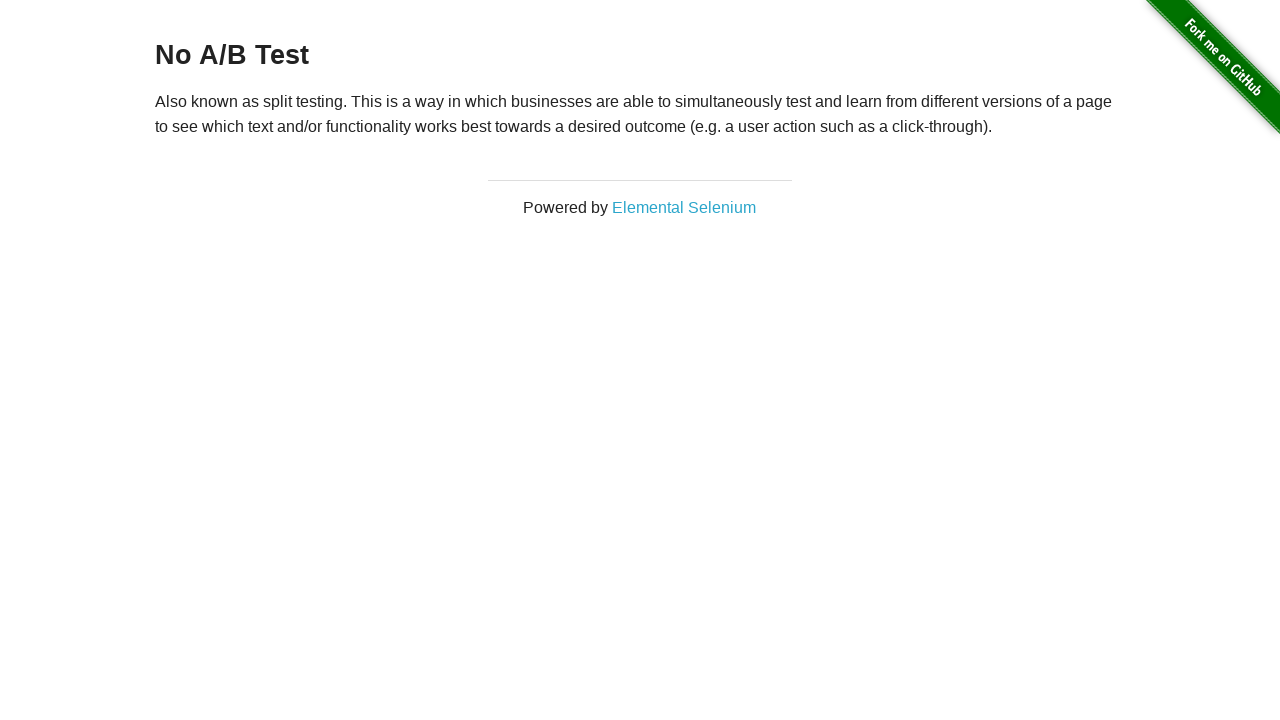

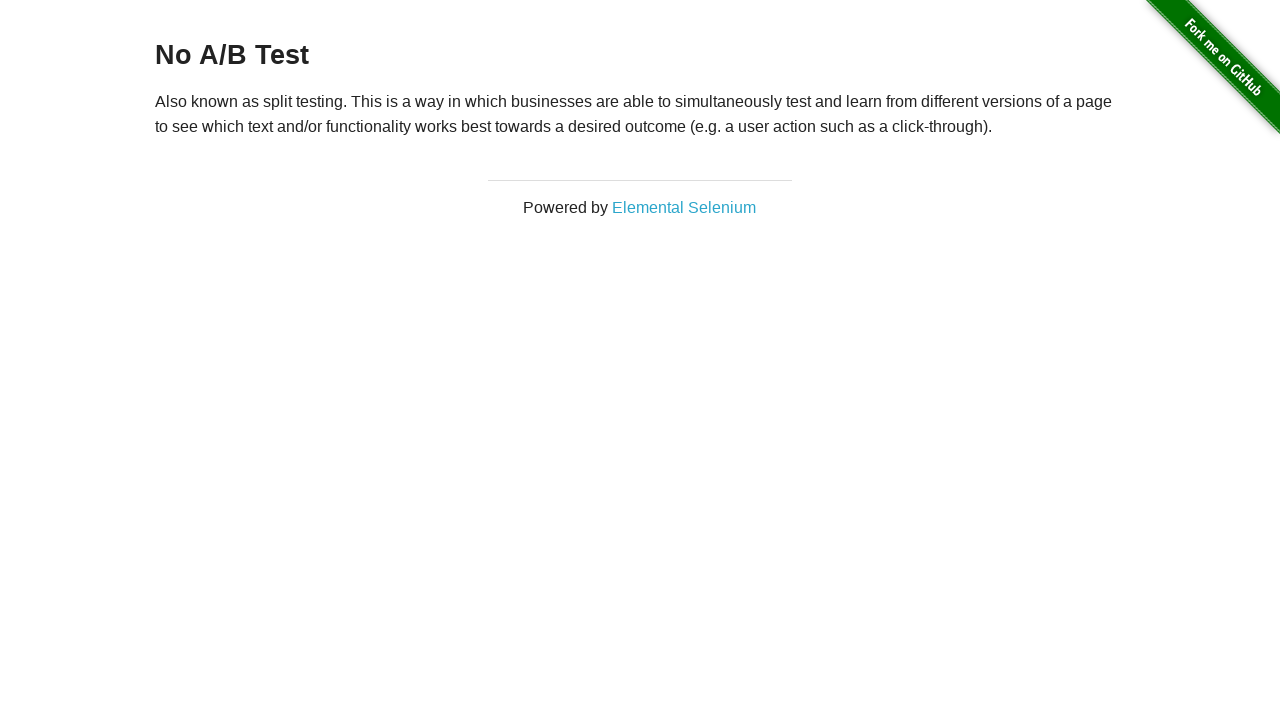